Tests page load delays by navigating to a load delay demo page and clicking a button that appears after the page loads

Starting URL: http://uitestingplayground.com/

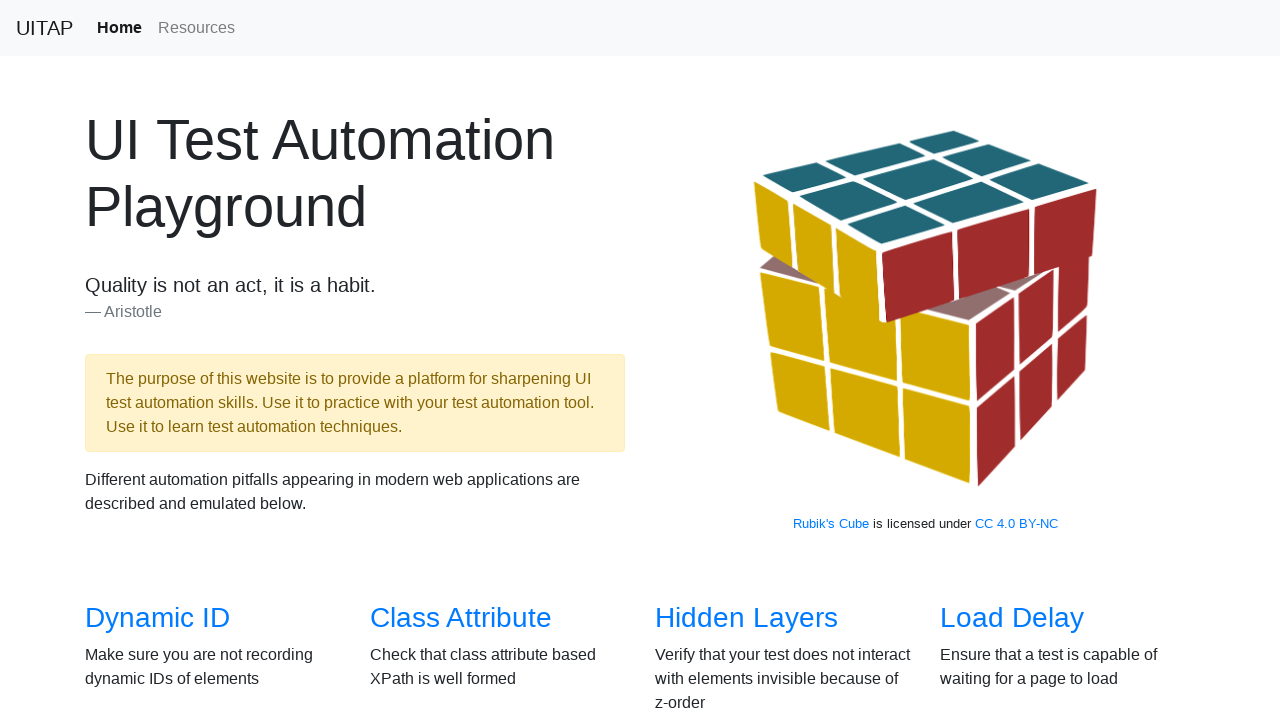

Clicked on Load Delay link to navigate to demo page at (1012, 618) on a:text('Load Delay')
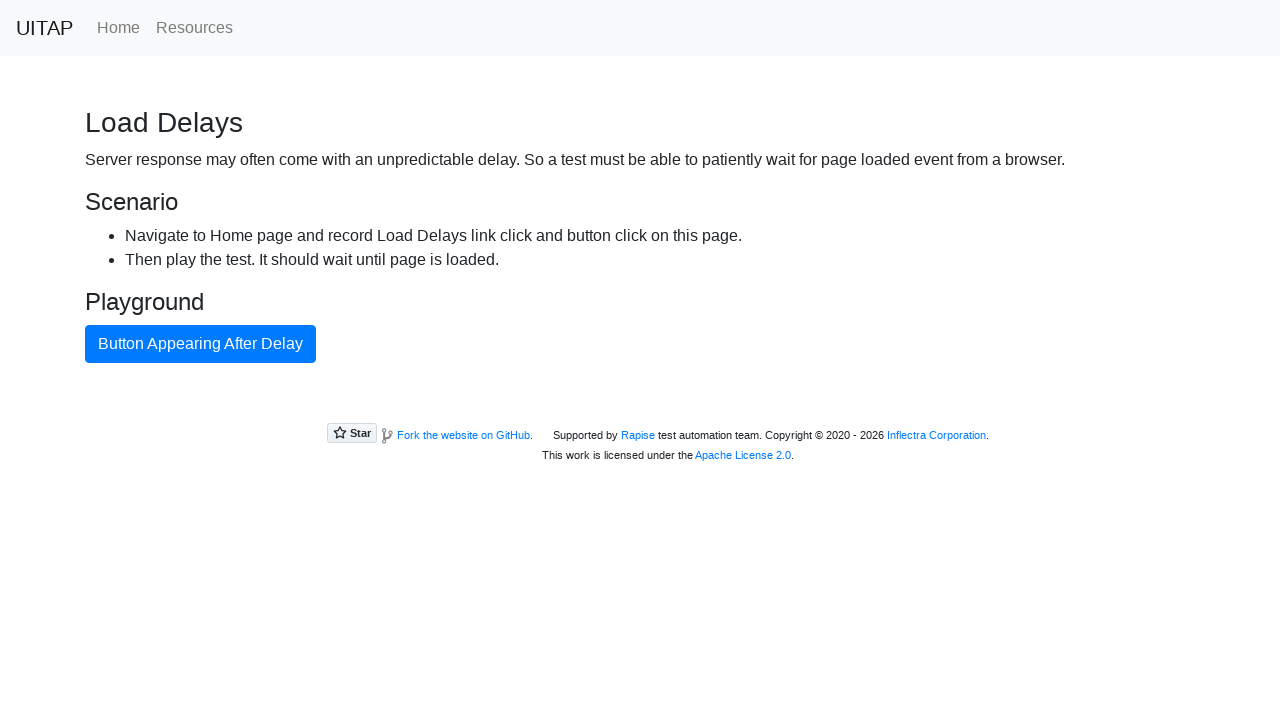

Clicked the primary button that appeared after page load at (200, 344) on button.btn.btn-primary
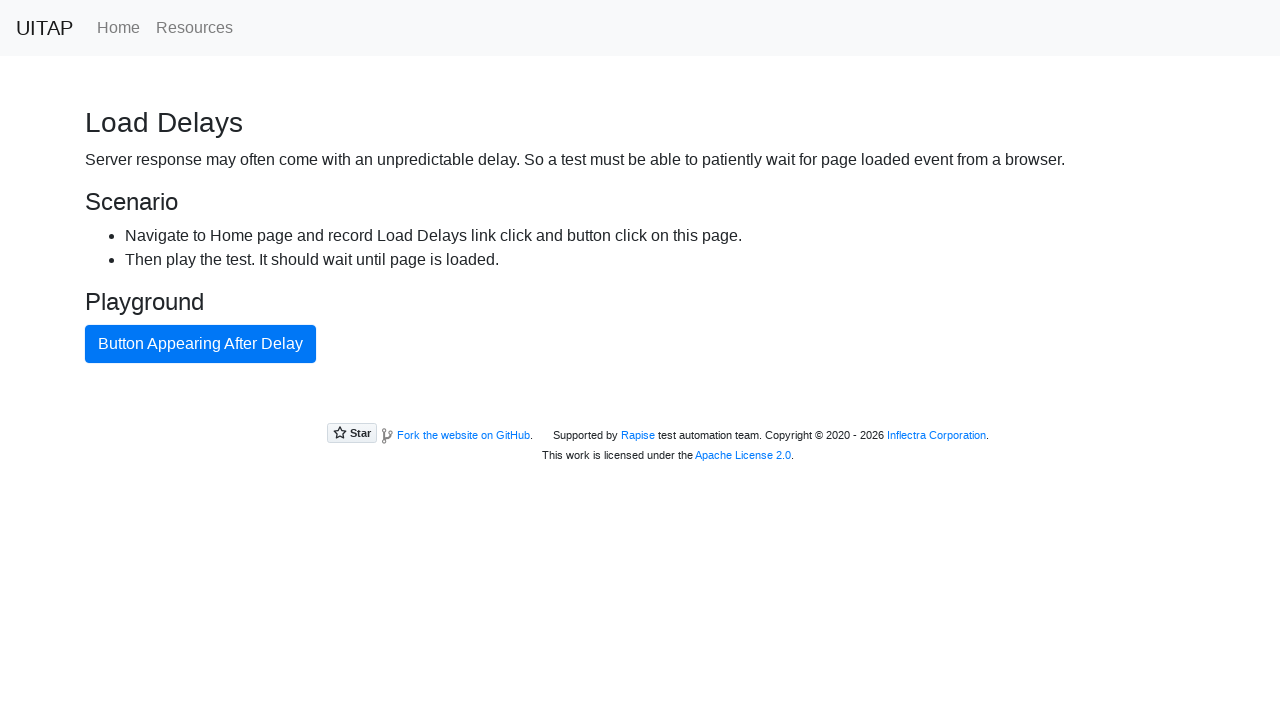

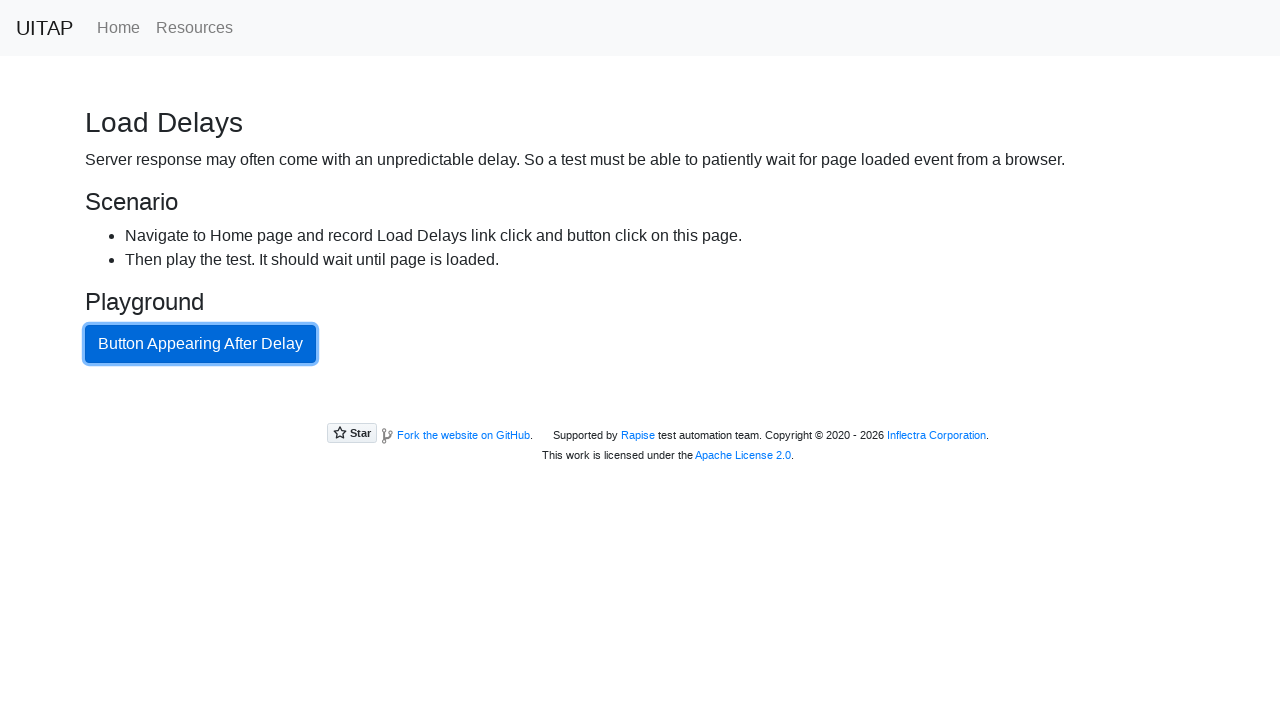